Tests JavaScript prompt alert functionality by switching to an iframe, triggering a prompt dialog, entering text, and accepting it

Starting URL: https://www.w3schools.com/js/tryit.asp?filename=tryjs_prompt

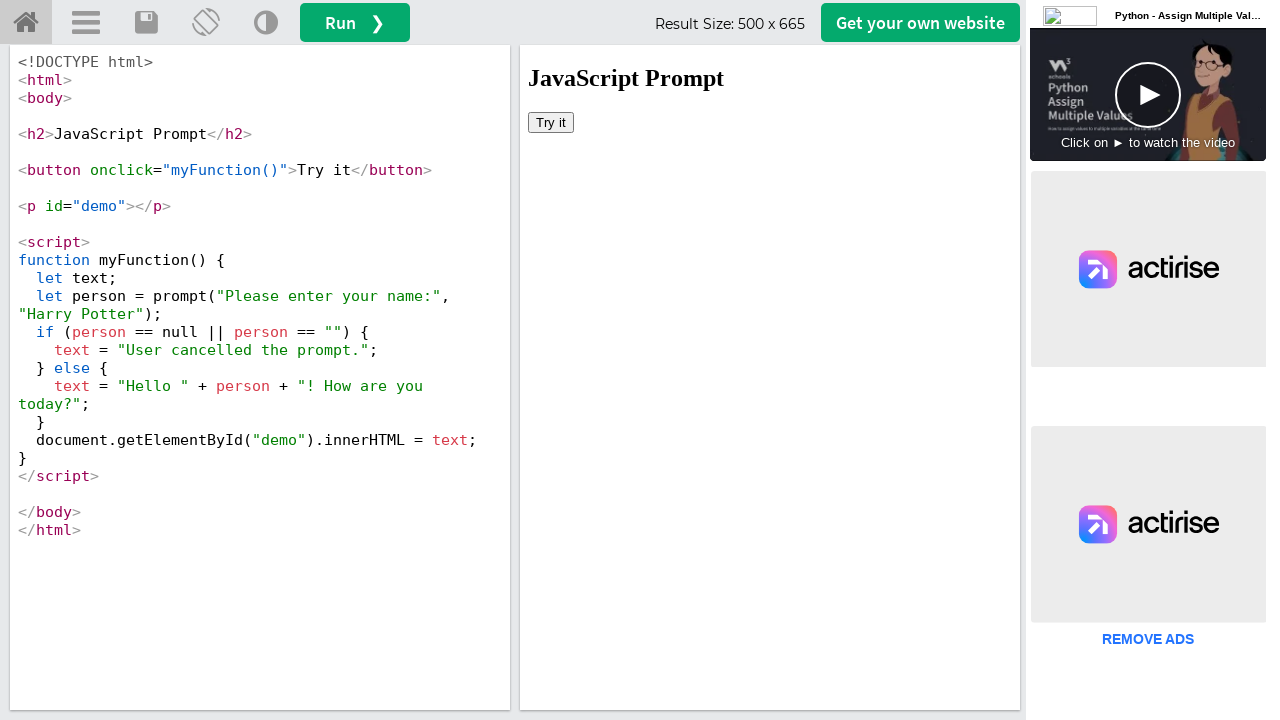

Located iframe with ID 'iframeResult'
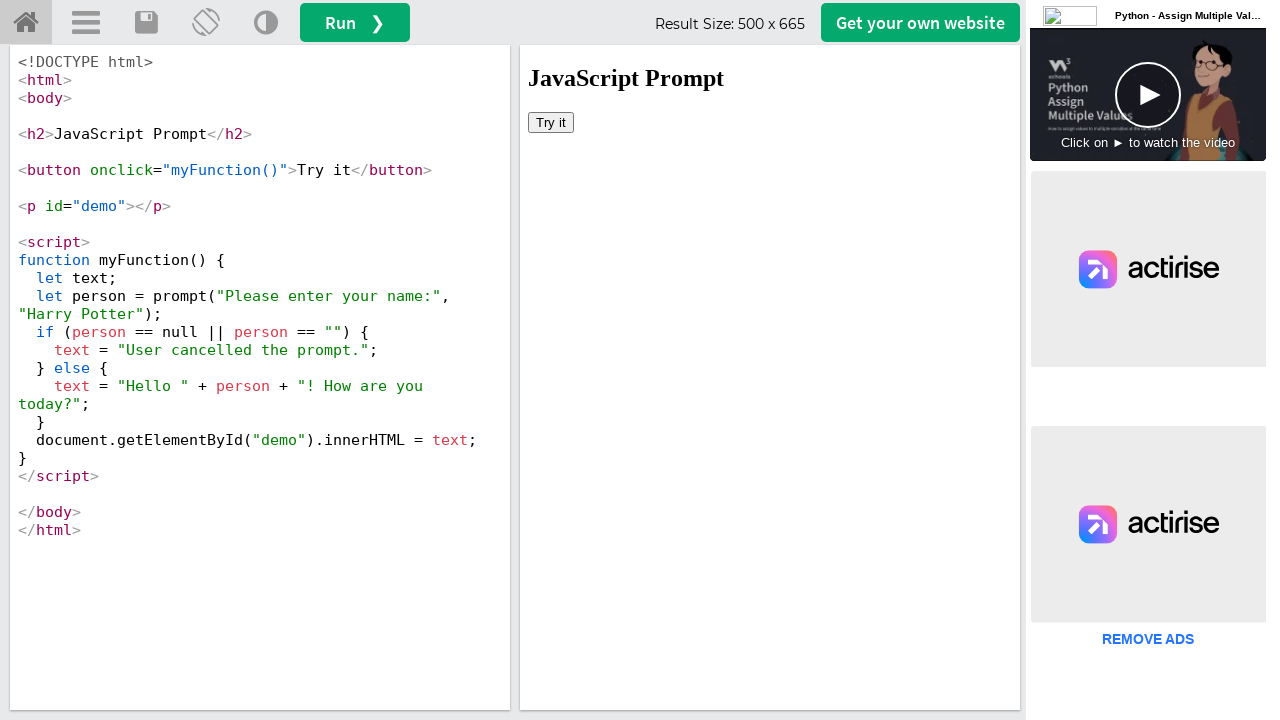

Clicked 'Try it' button in iframe at (551, 122) on #iframeResult >> internal:control=enter-frame >> xpath=//button[text()='Try it']
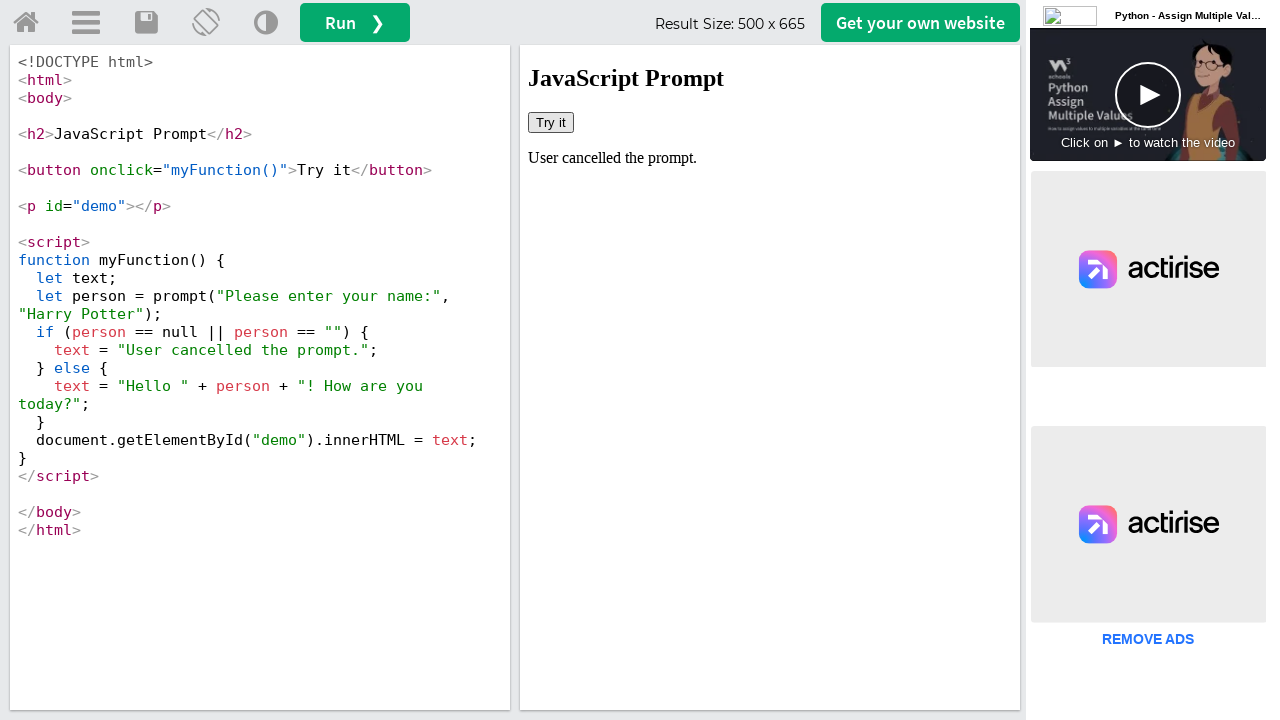

Set up dialog handler to accept prompt with text 'Tekschool'
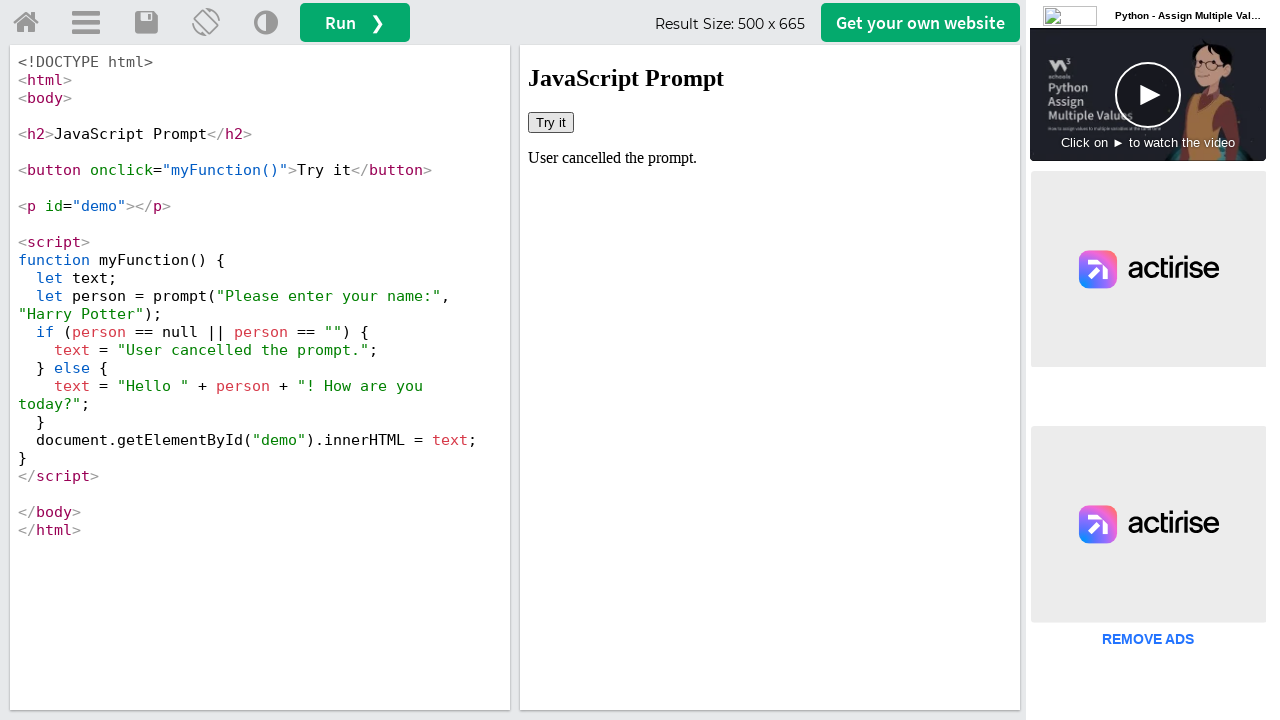

Clicked 'Try it' button again to trigger prompt dialog at (551, 122) on #iframeResult >> internal:control=enter-frame >> xpath=//button[text()='Try it']
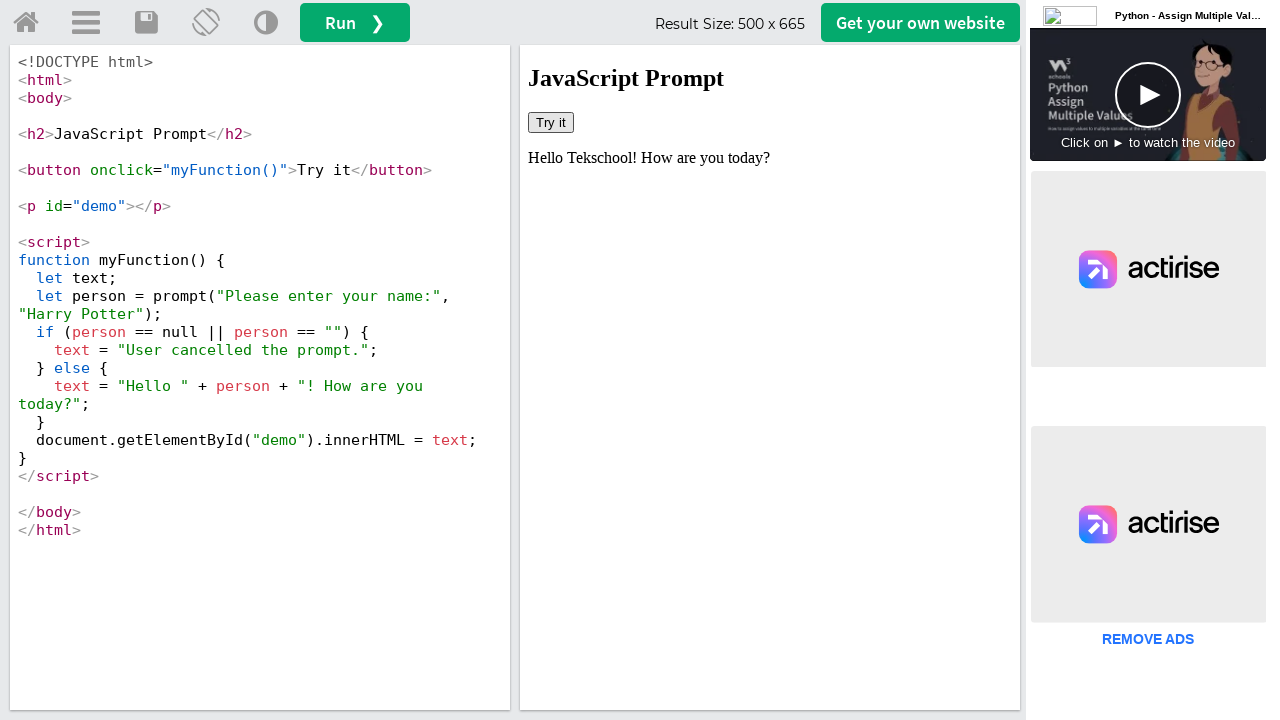

Waited 2000ms for result to display
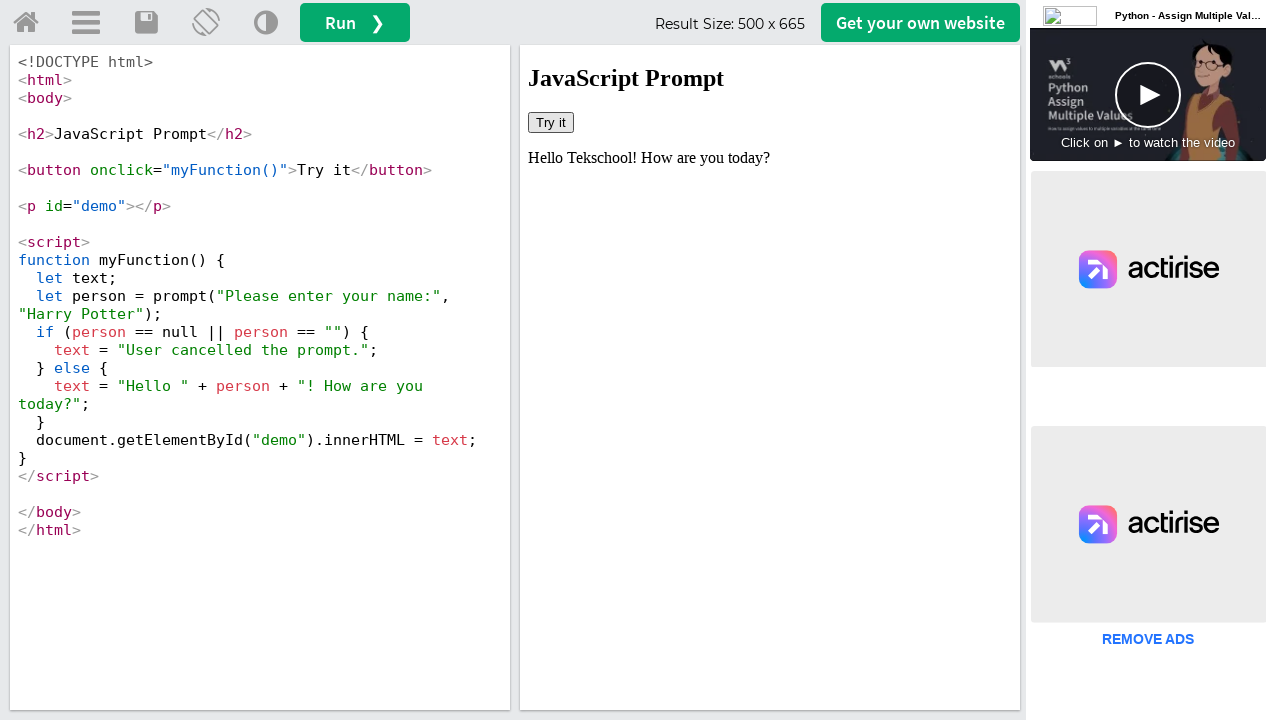

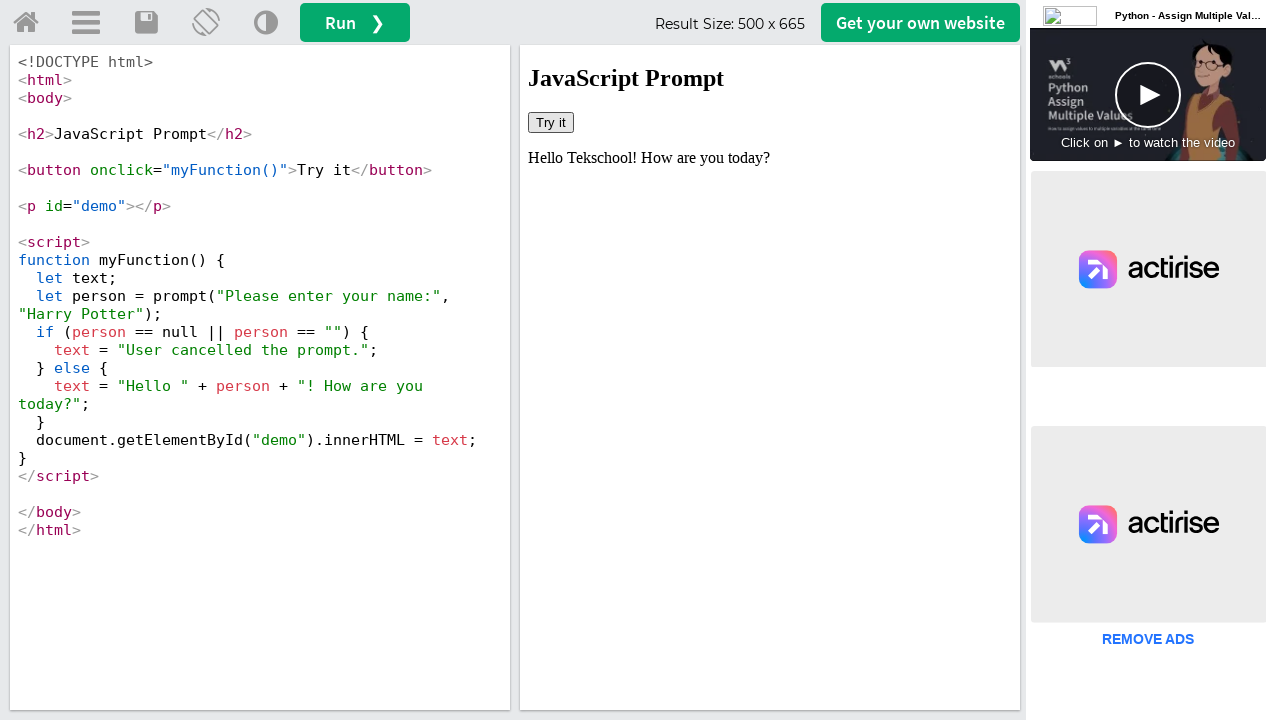